Tests jQuery UI dropdown menu by clicking through nested menu items

Starting URL: http://the-internet.herokuapp.com/jqueryui/menu#

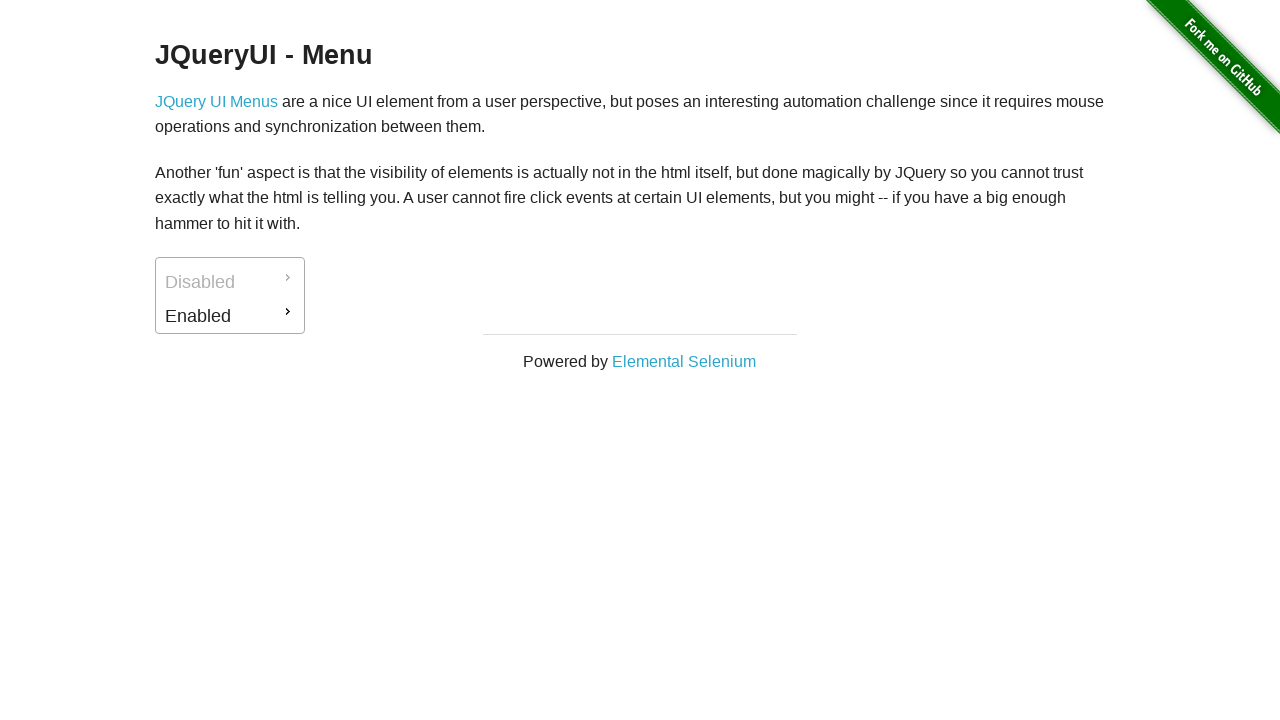

jQuery UI menu loaded and menu item selector found
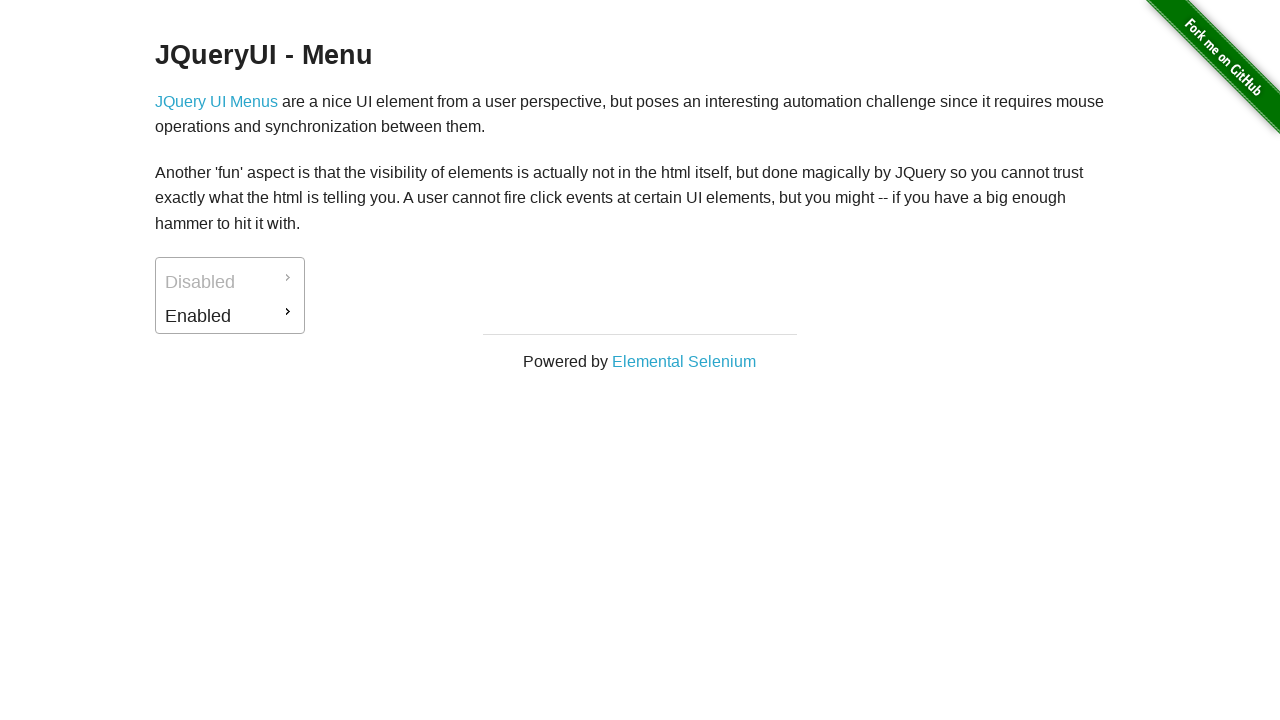

Clicked 'Enabled' menu item at (230, 316) on #ui-id-2
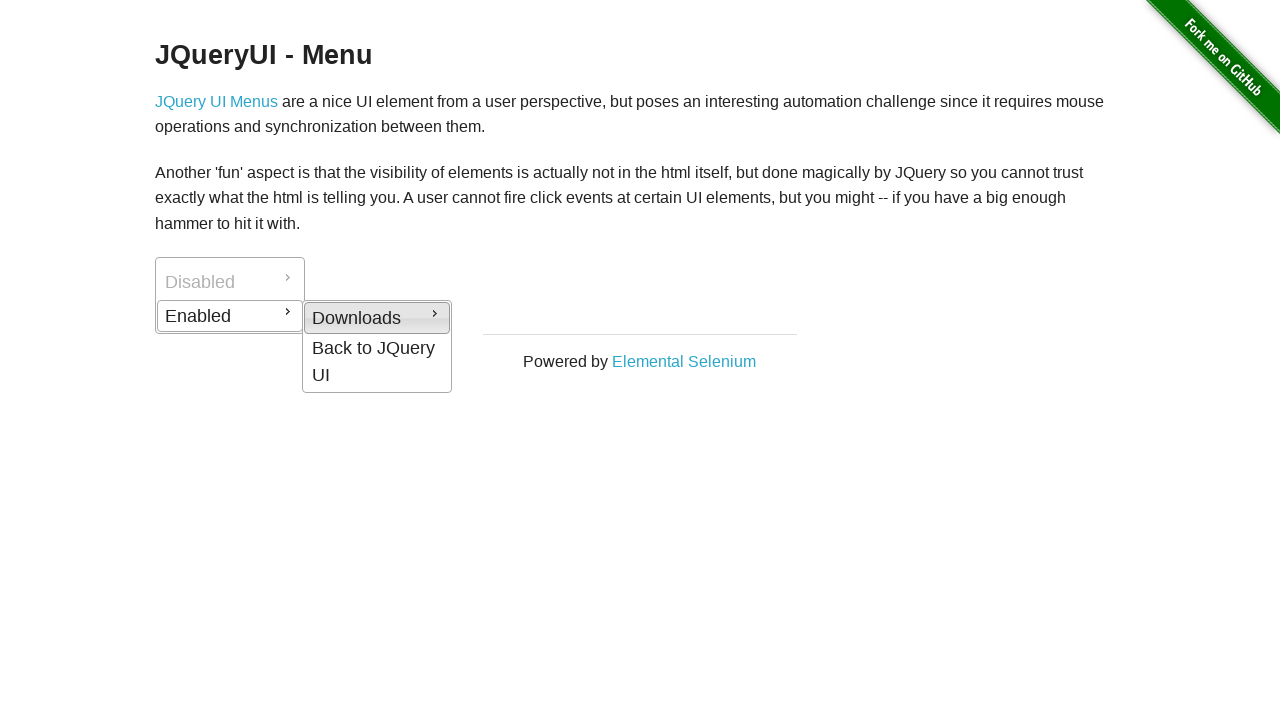

Submenu 'Downloads' item became visible
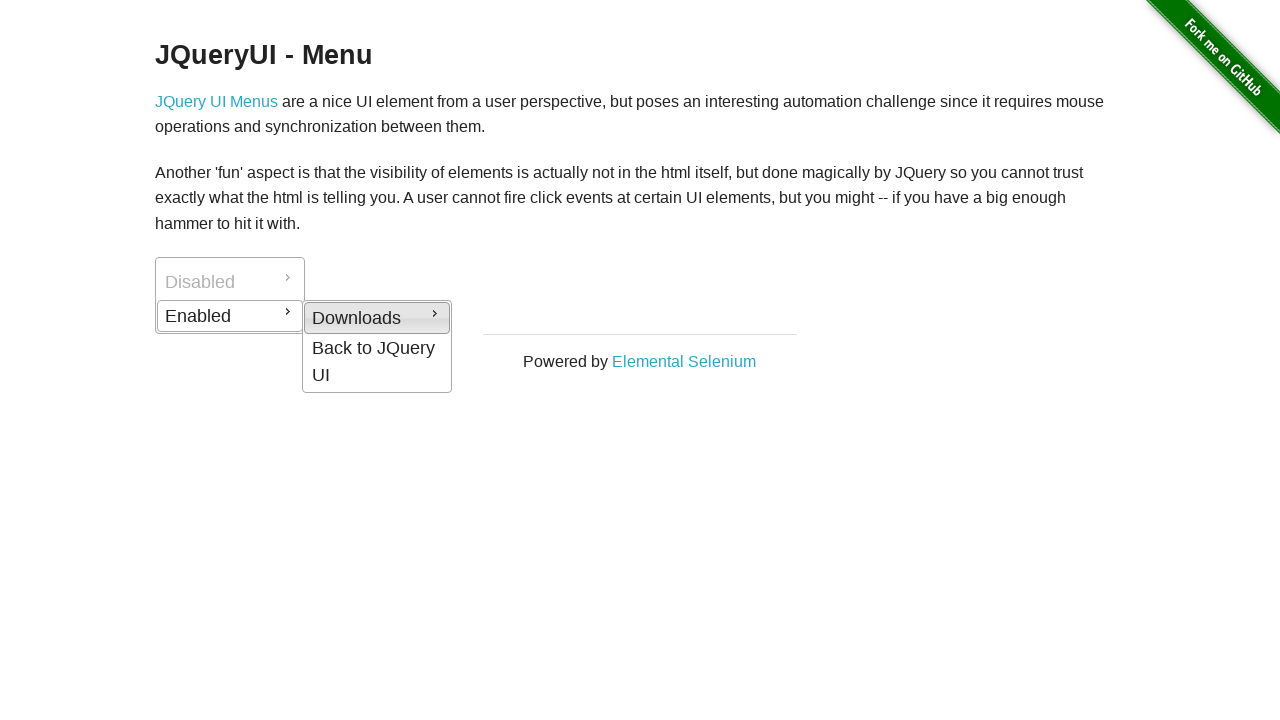

Clicked 'Downloads' submenu item at (377, 318) on #ui-id-4
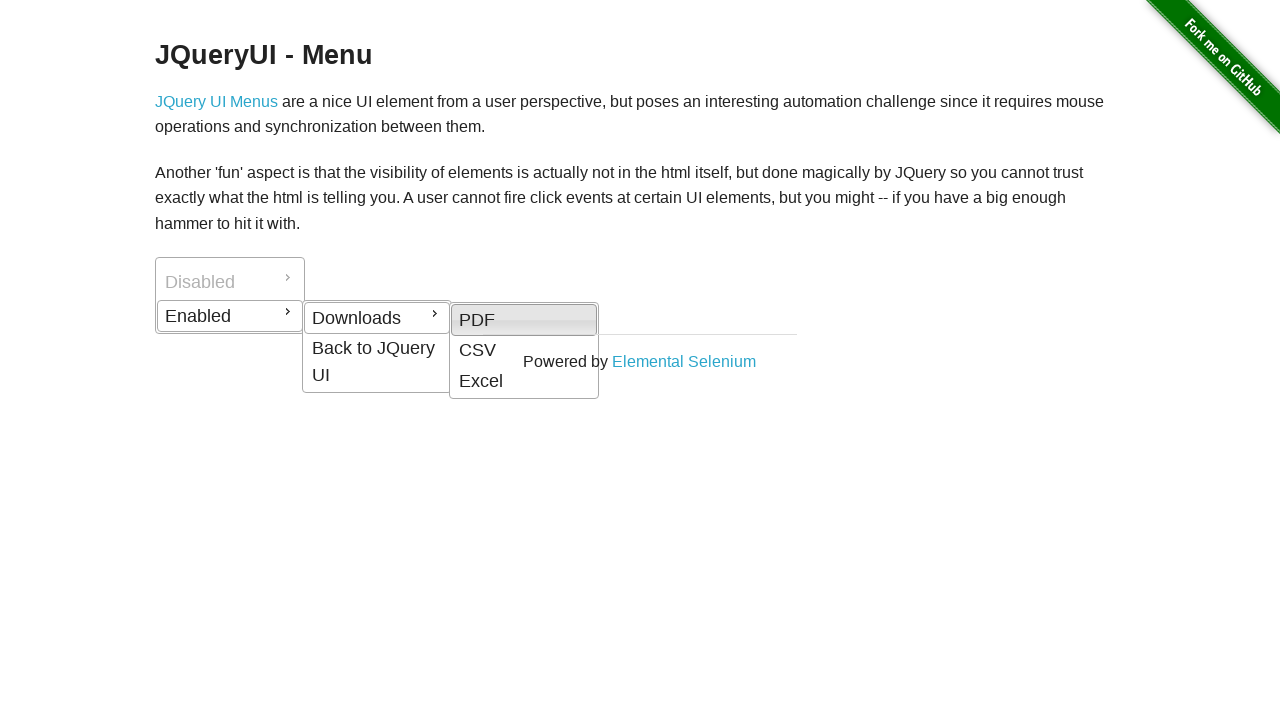

Sub-submenu 'PDF' item became visible
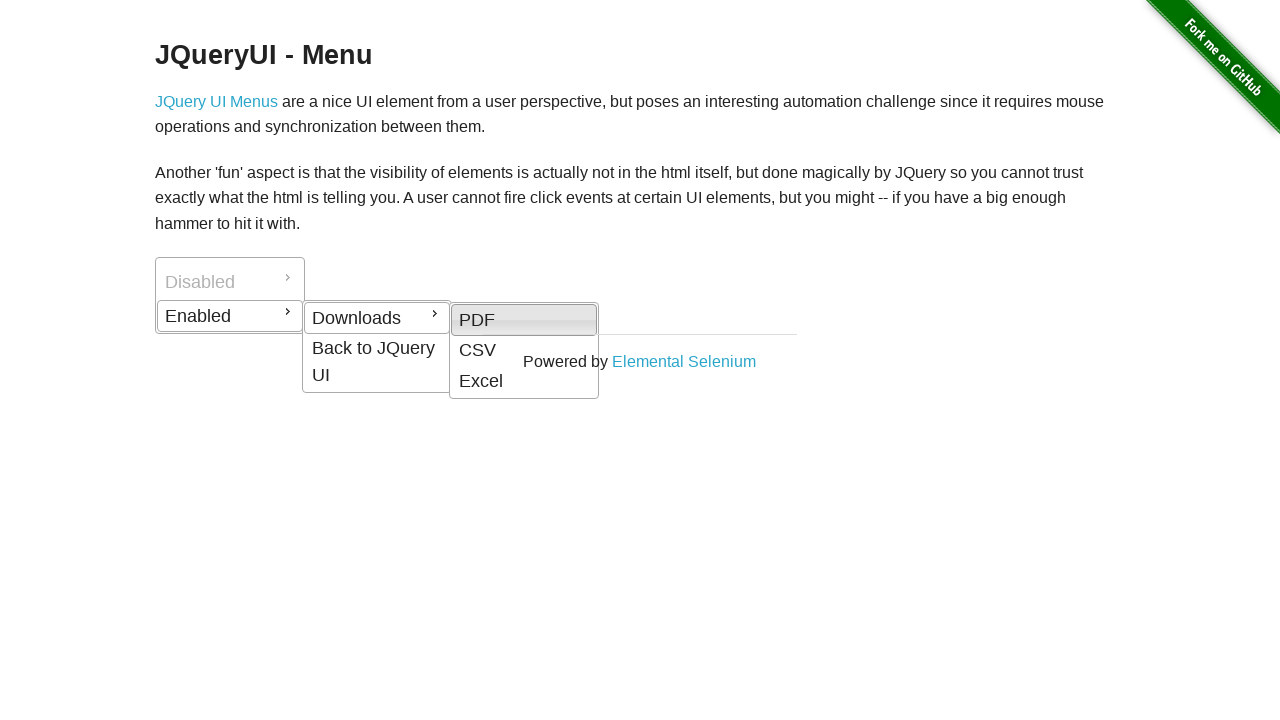

Clicked 'PDF' sub-submenu item at (524, 381) on #ui-id-8
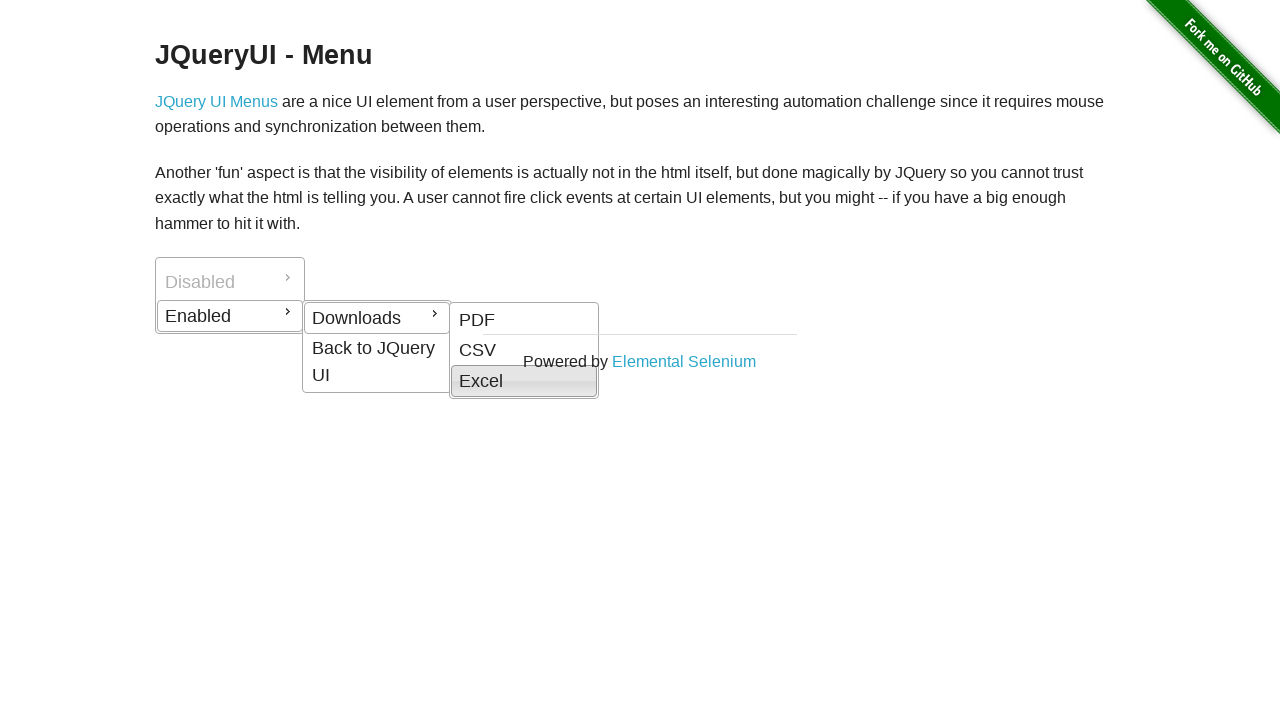

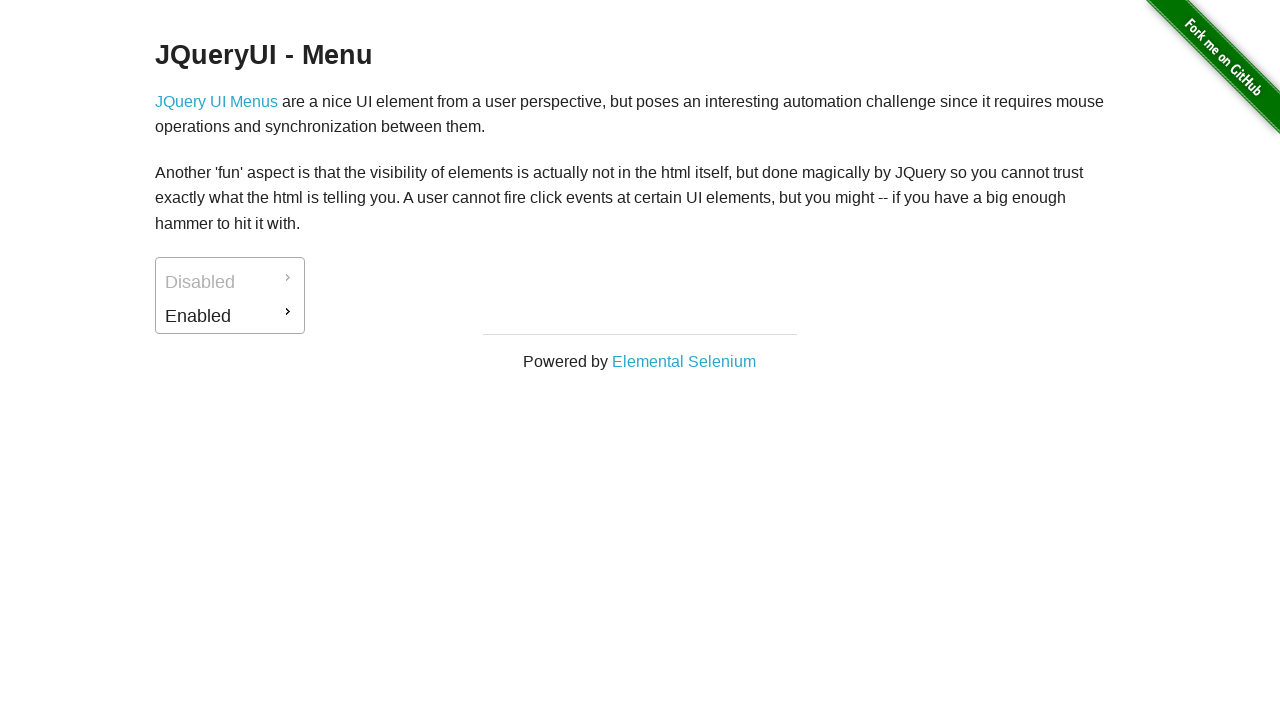